Demonstrates try/finally pattern by navigating to a form page and clicking submit button

Starting URL: http://suninjuly.github.io/simple_form_find_task.html

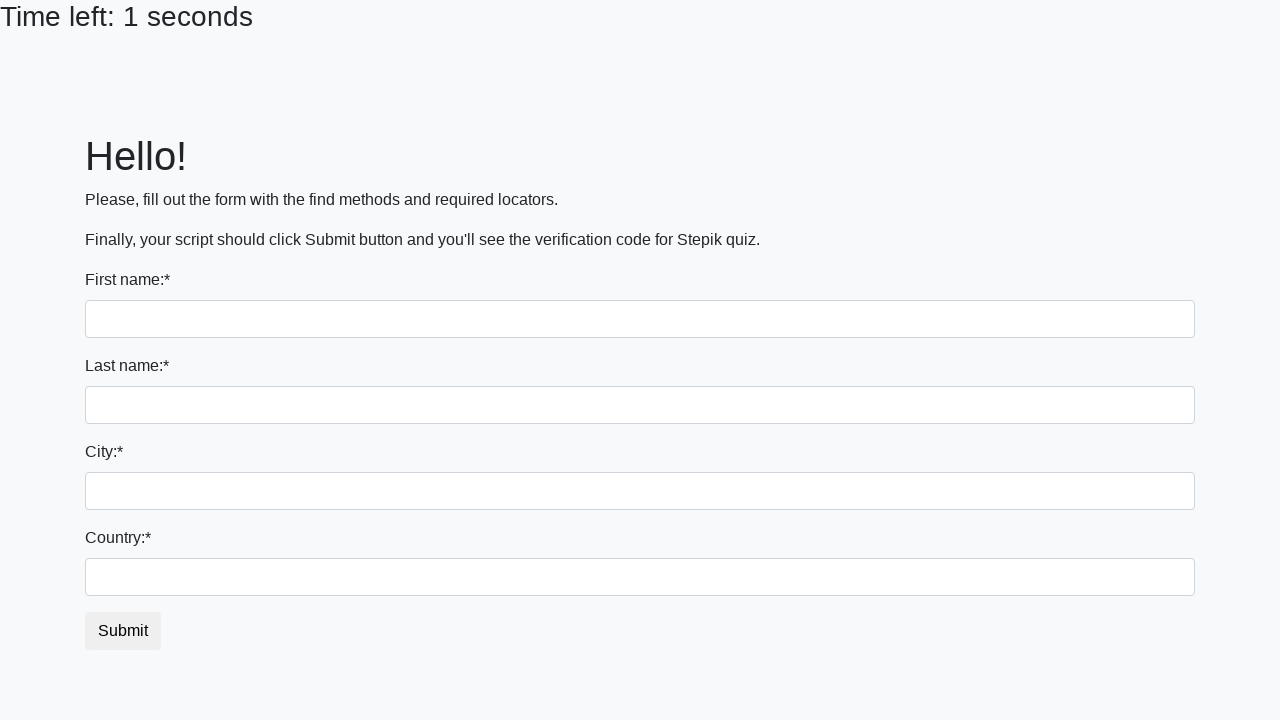

Clicked submit button on form at (123, 631) on #submit_button
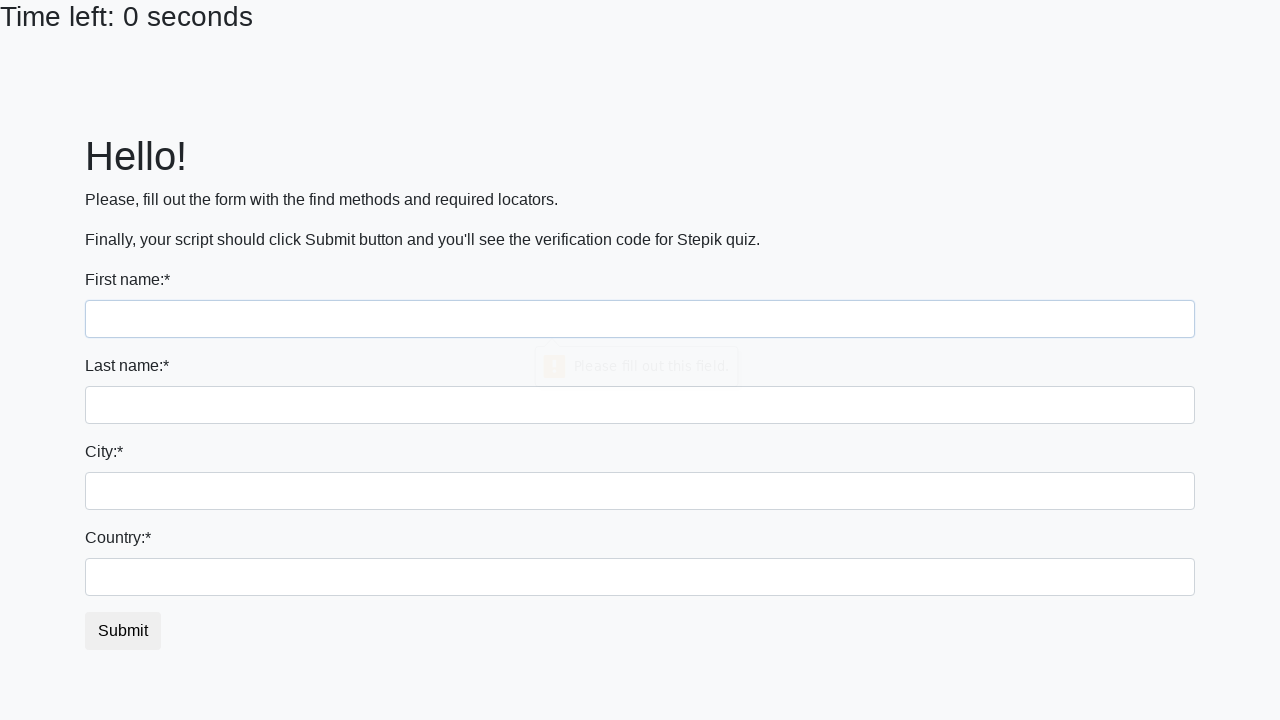

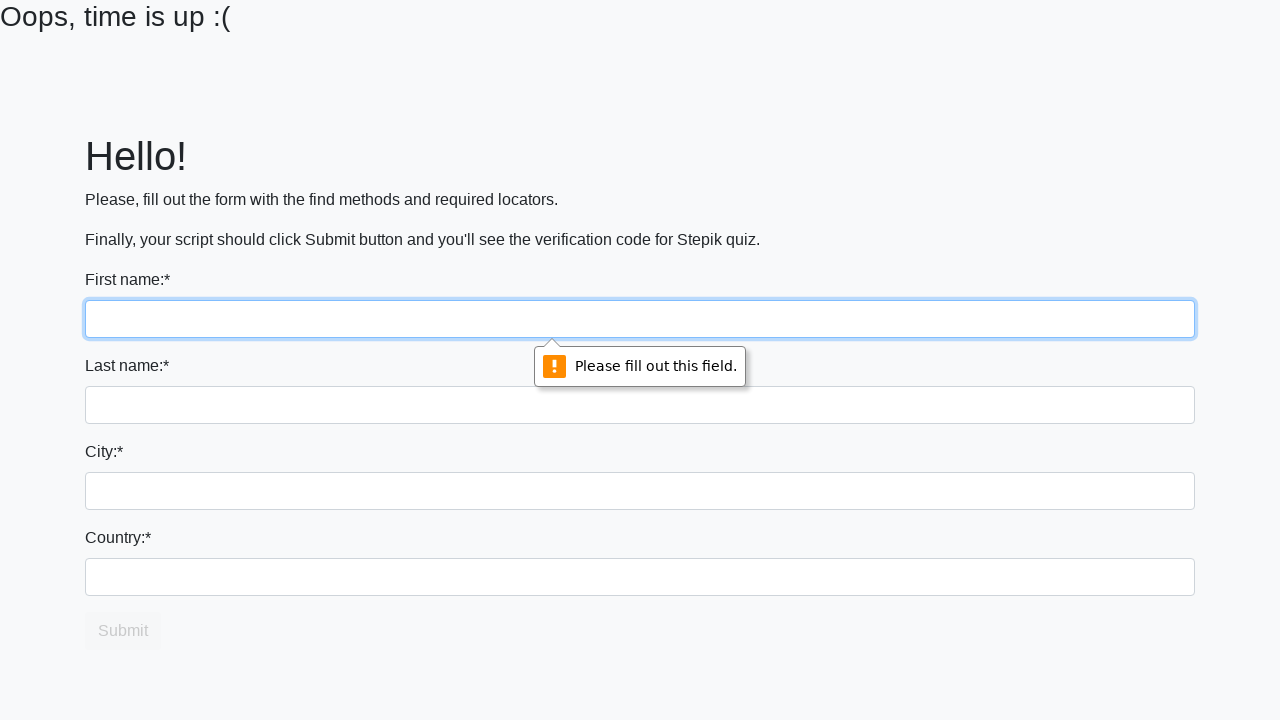